Tests JavaScript alert functionality by clicking on alert button, verifying alert text, and accepting the alert

Starting URL: https://the-internet.herokuapp.com/javascript_alerts

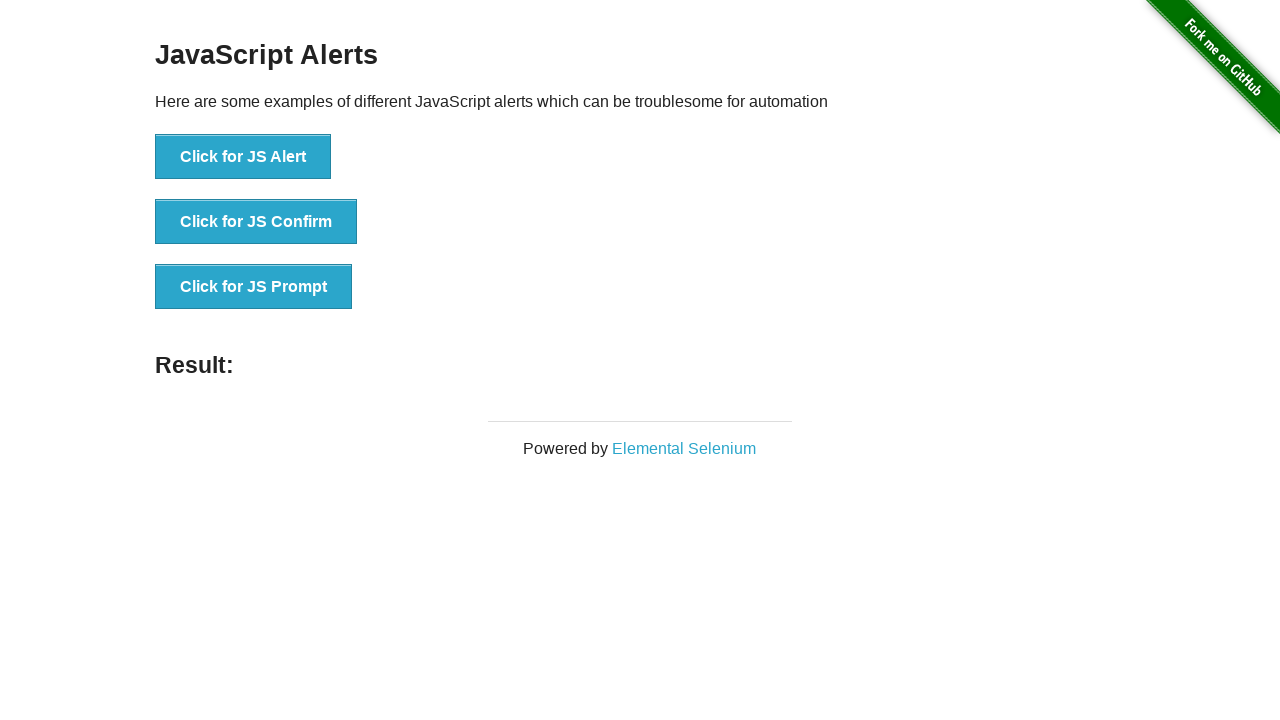

Clicked on 'Click for JS Alert' button at (243, 157) on text='Click for JS Alert'
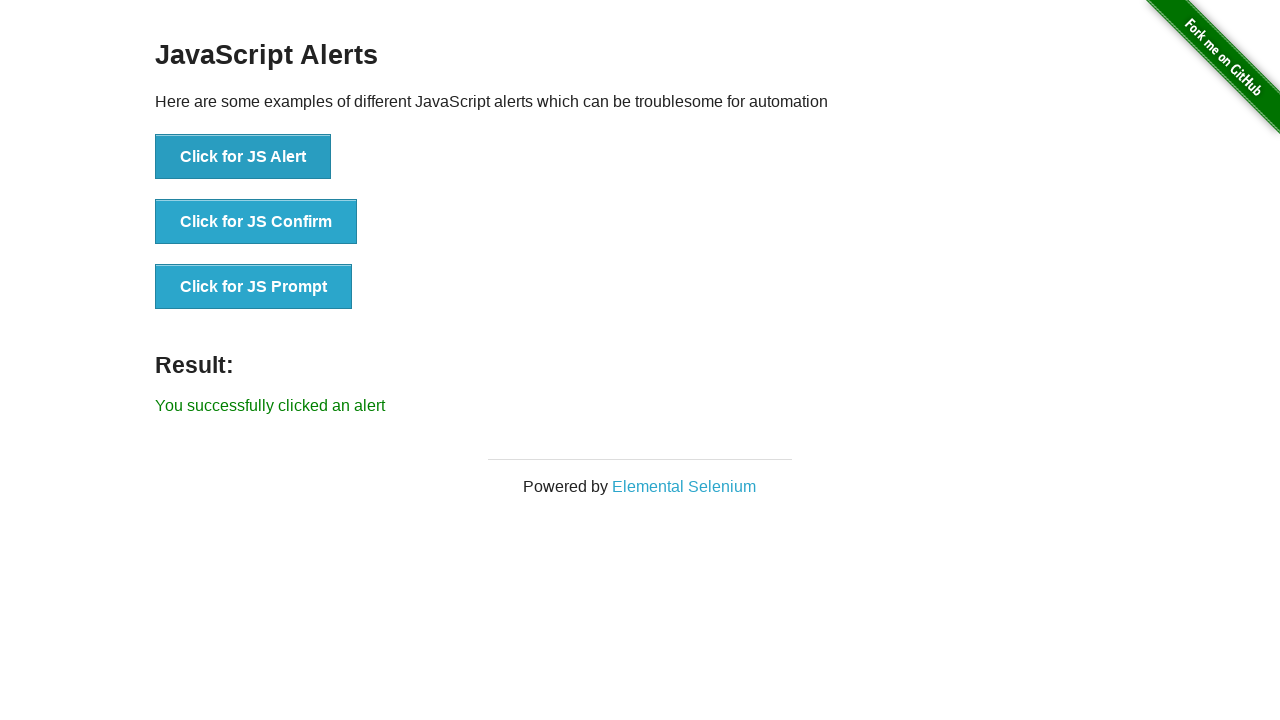

Set up dialog handler to accept alerts
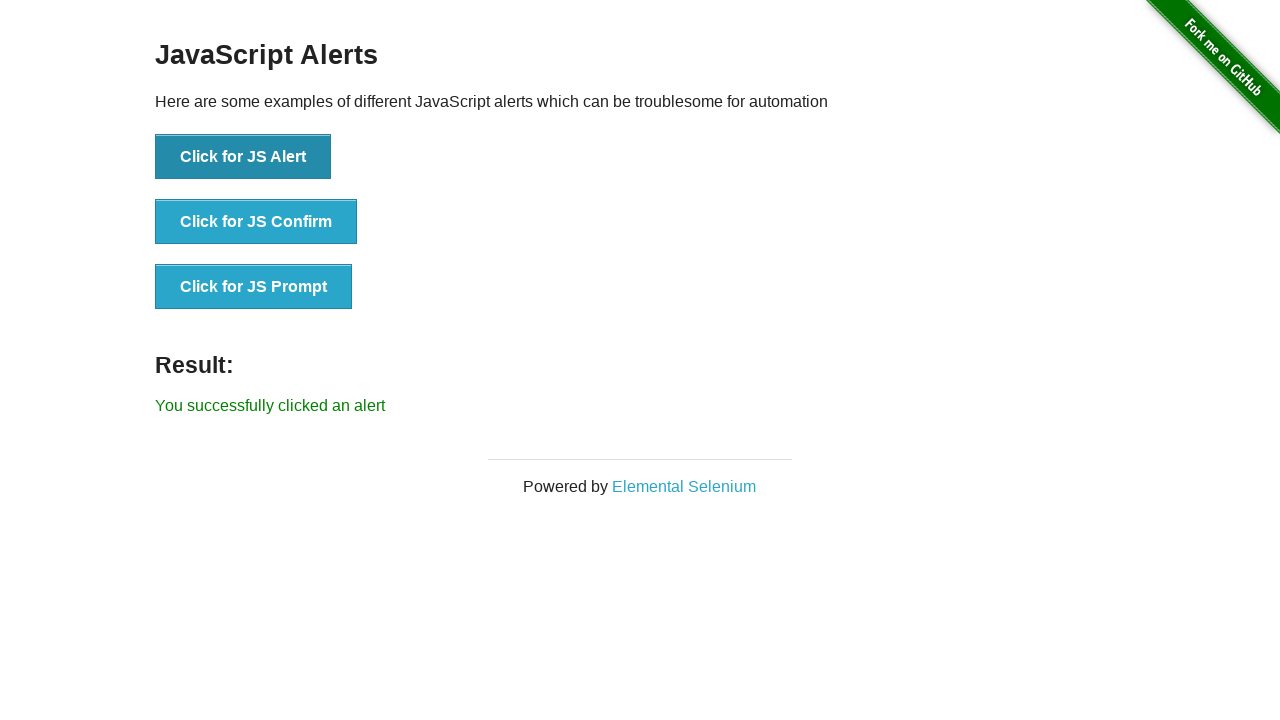

Waited 500ms for alert to be handled
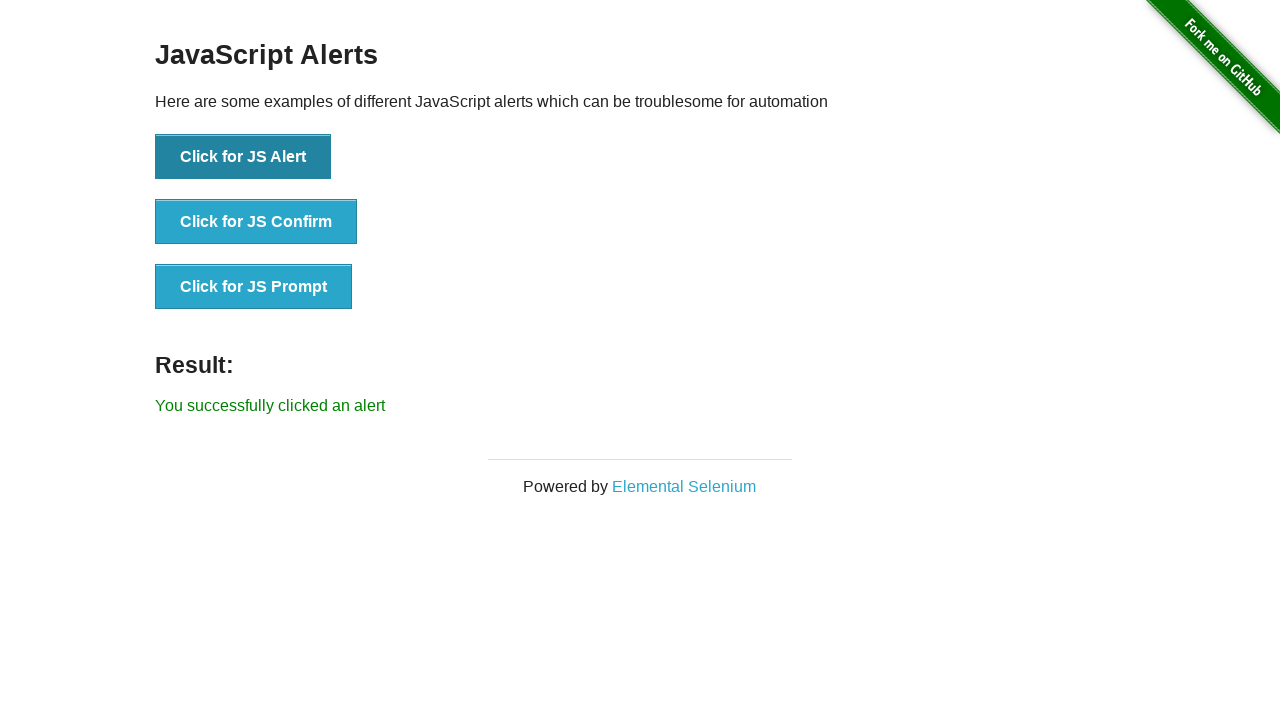

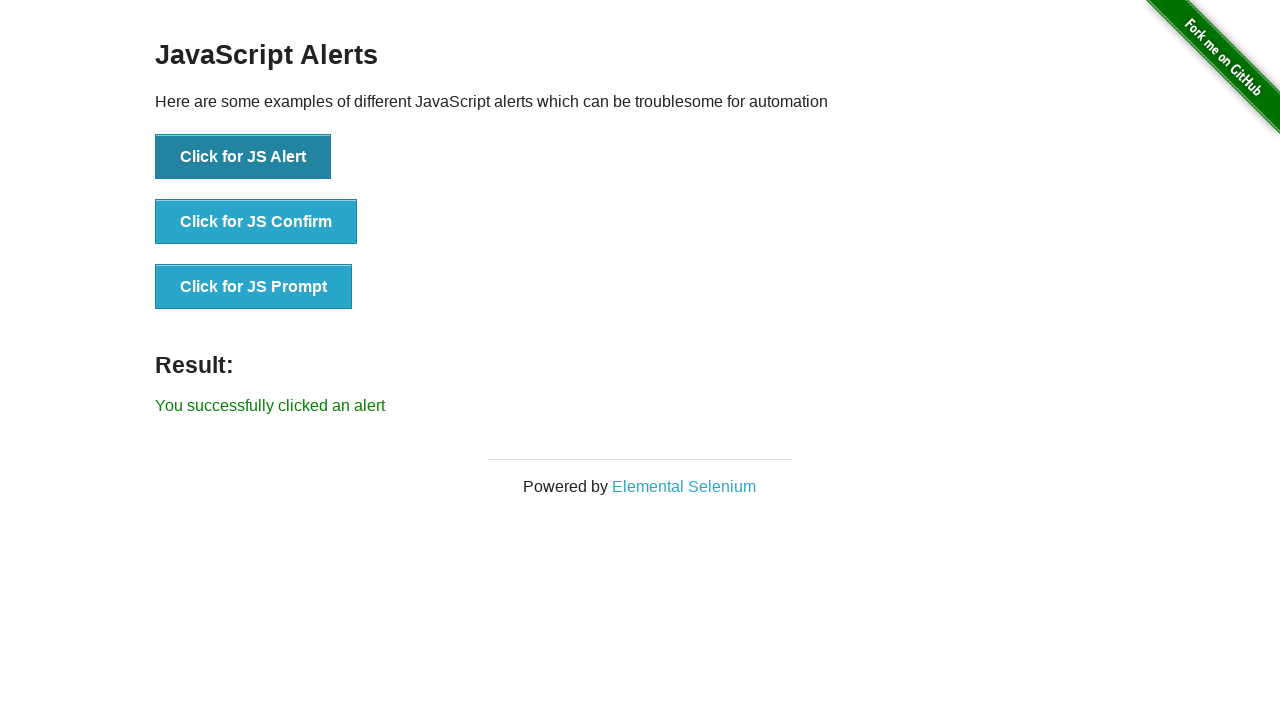